Tests nested iframe functionality by navigating to iframe demo page, switching to nested iframes, and filling a text input field

Starting URL: http://demo.automationtesting.in/Frames.html

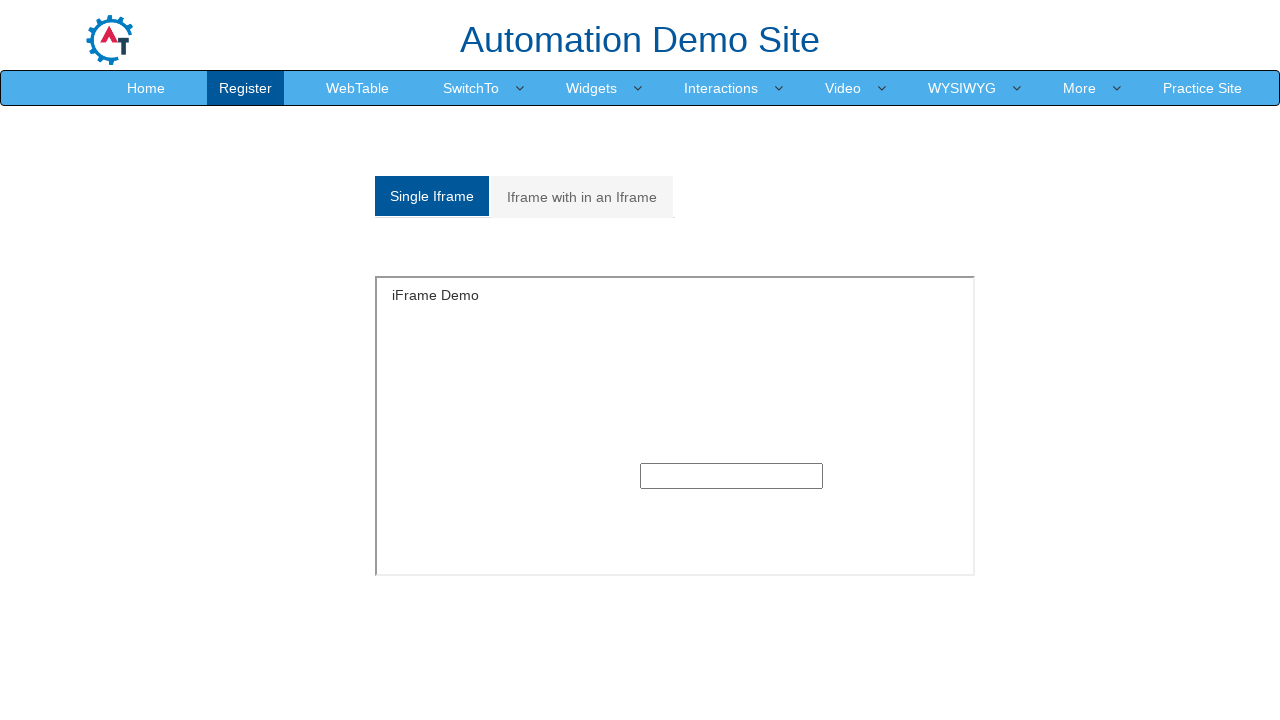

Clicked on 'Iframe with in an Iframe' link at (582, 197) on text=Iframe with in an Iframe
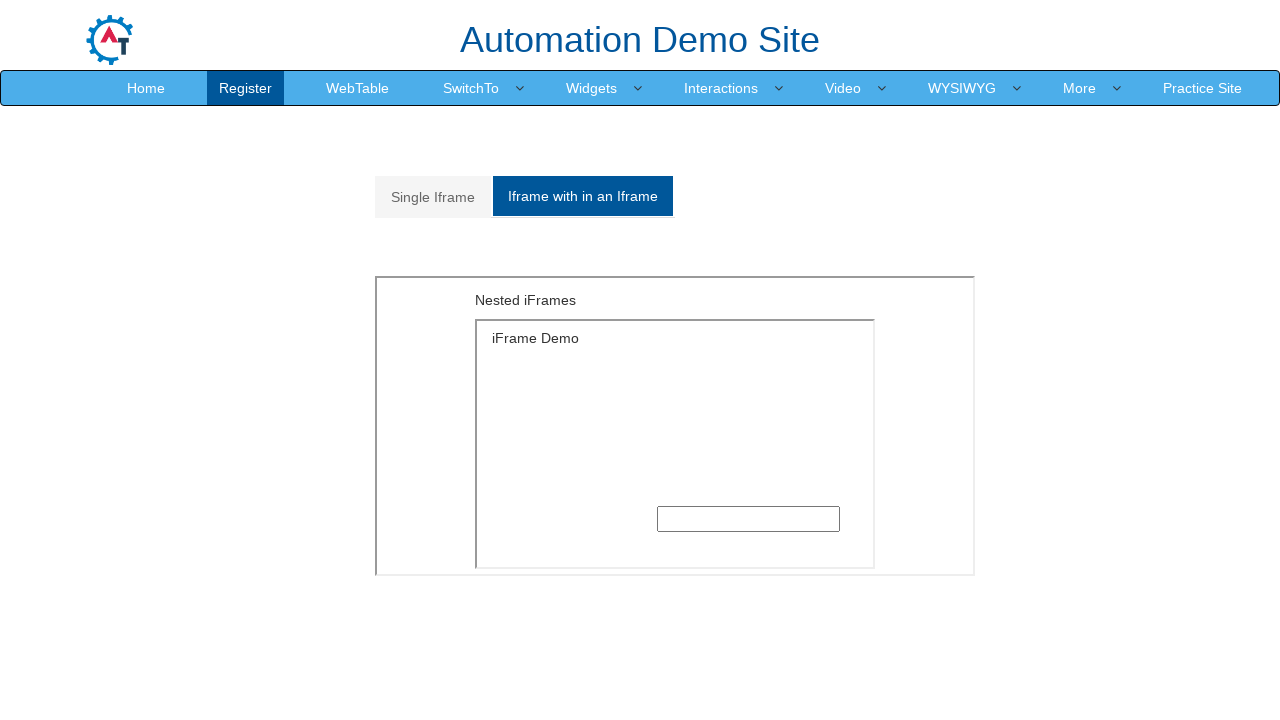

Located outer iframe with src='MultipleFrames.html'
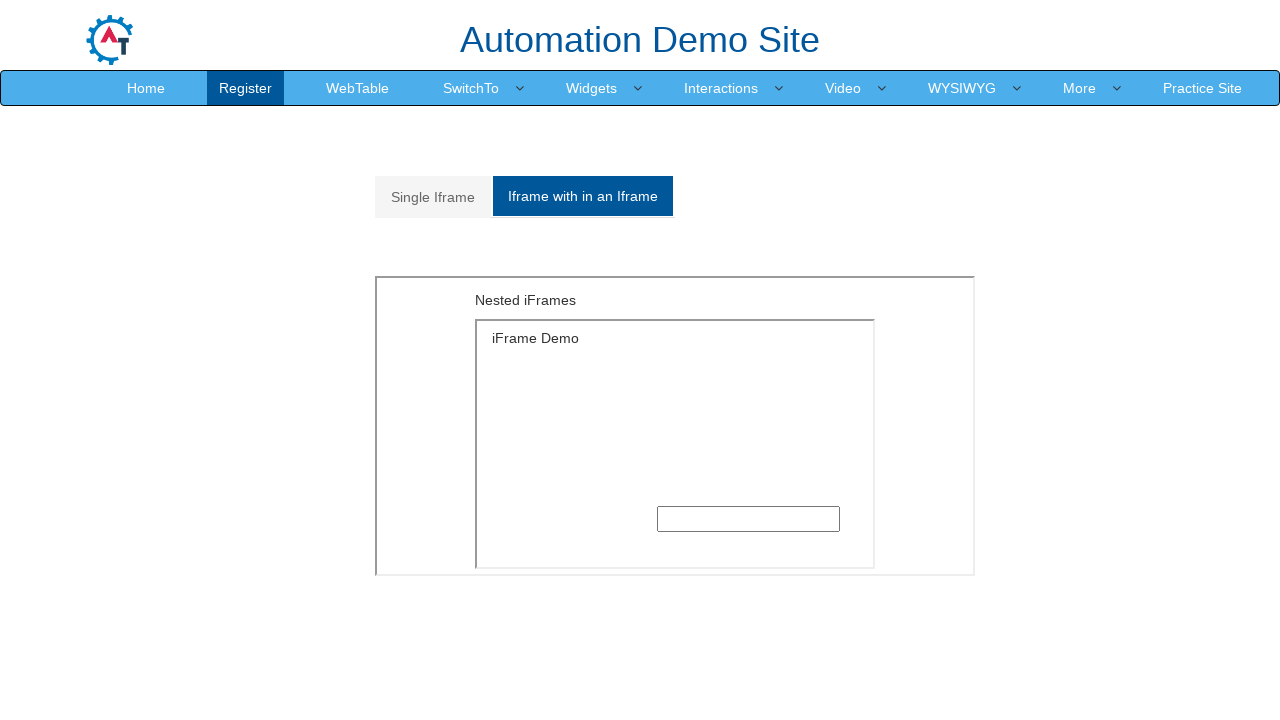

Located first nested iframe within outer frame
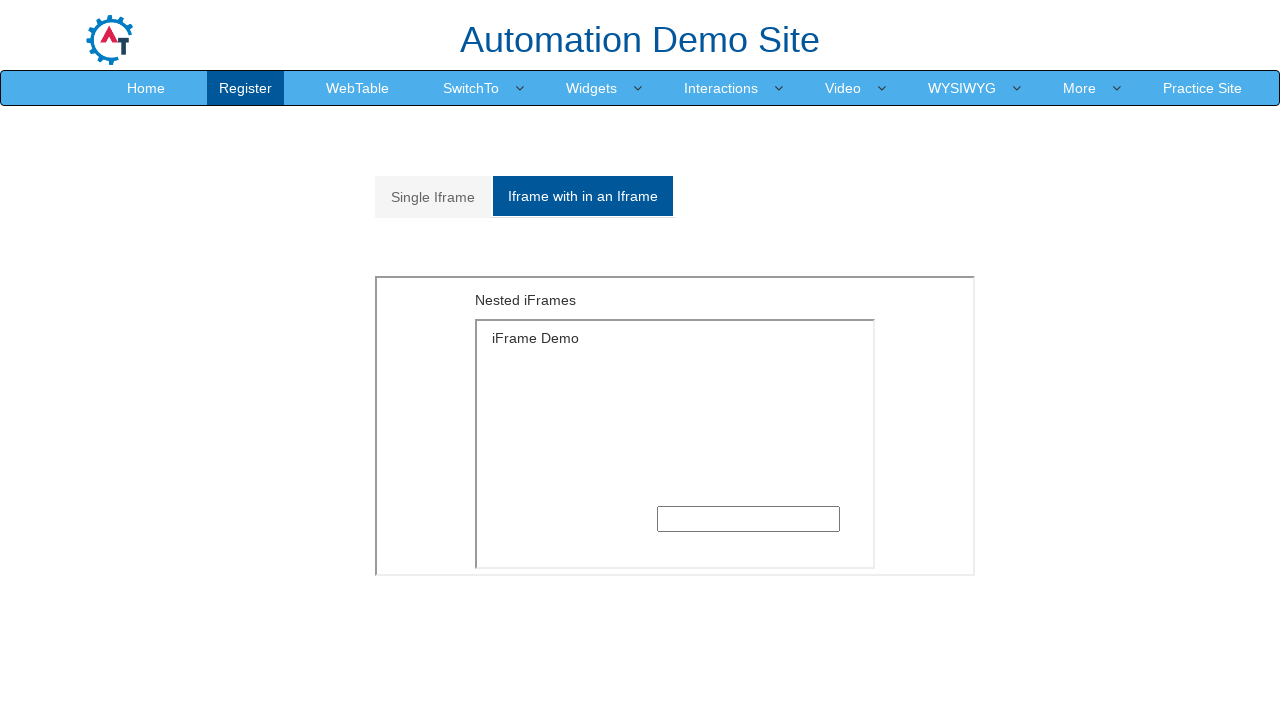

Filled text input field with 'Selenium' in nested iframe on xpath=//iframe[@src='MultipleFrames.html'] >> internal:control=enter-frame >> if
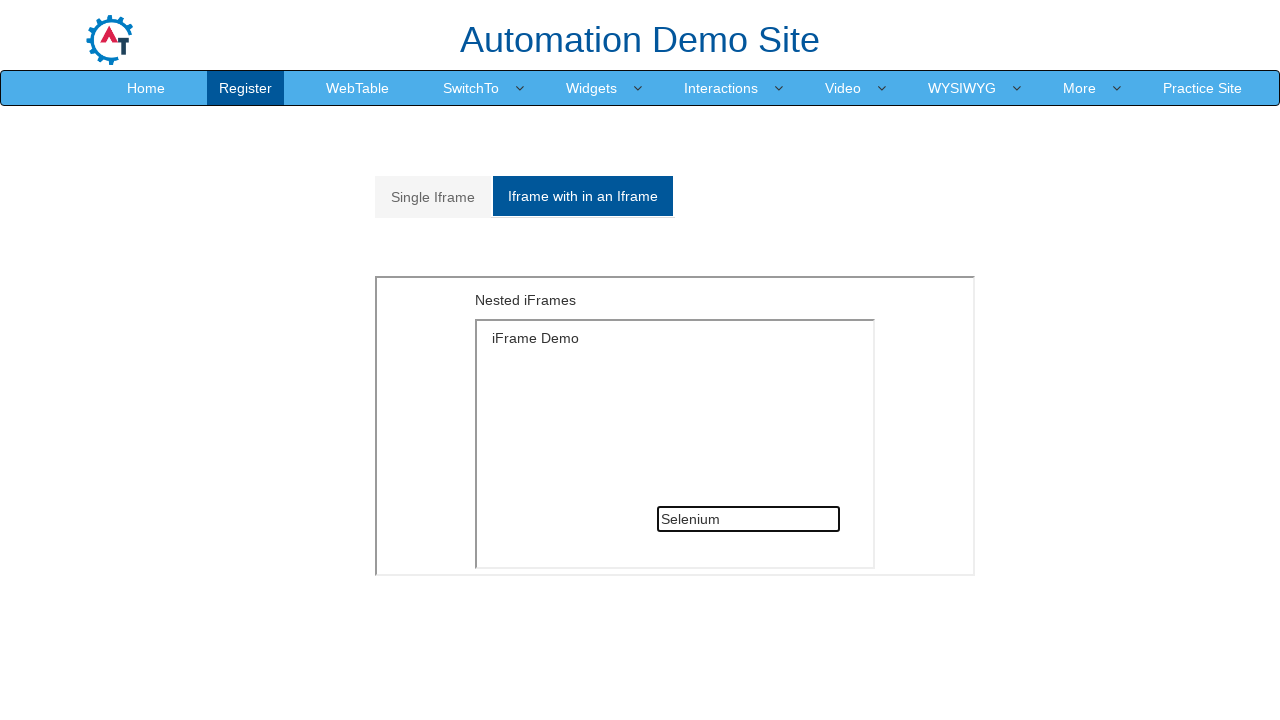

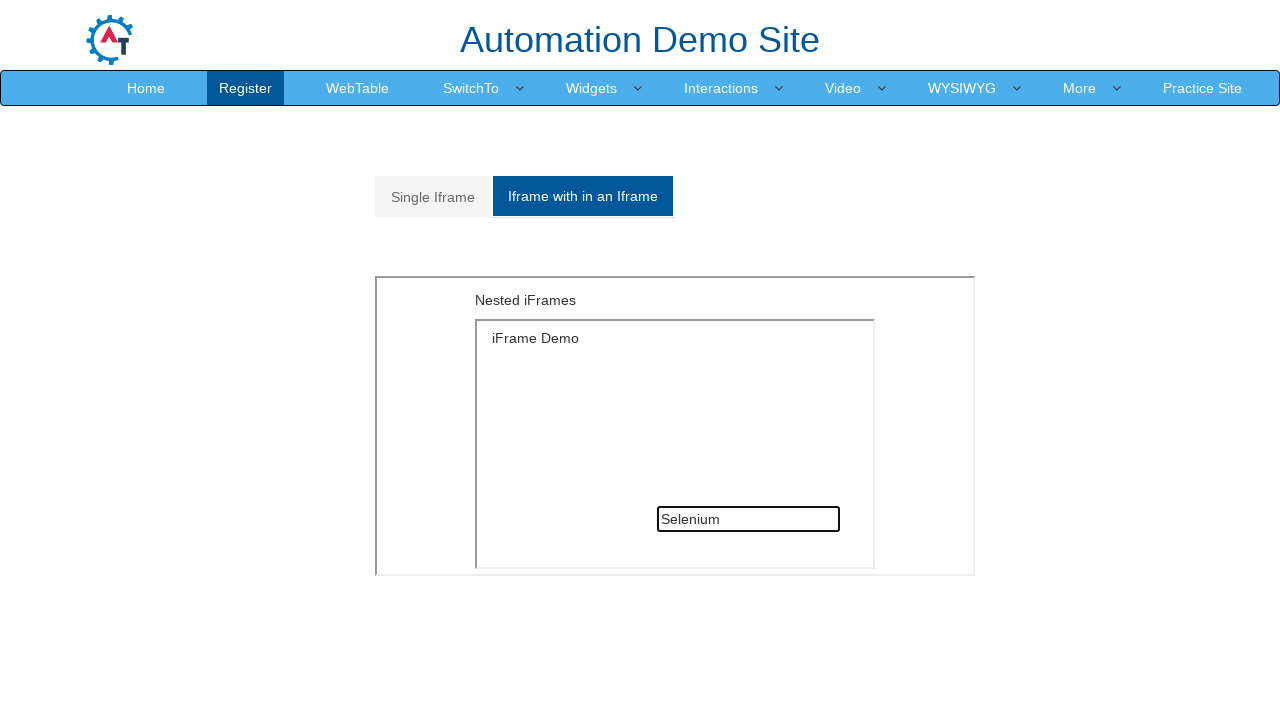